Navigates to the reqres.in API documentation website and verifies that API response content is displayed on the page

Starting URL: https://reqres.in/

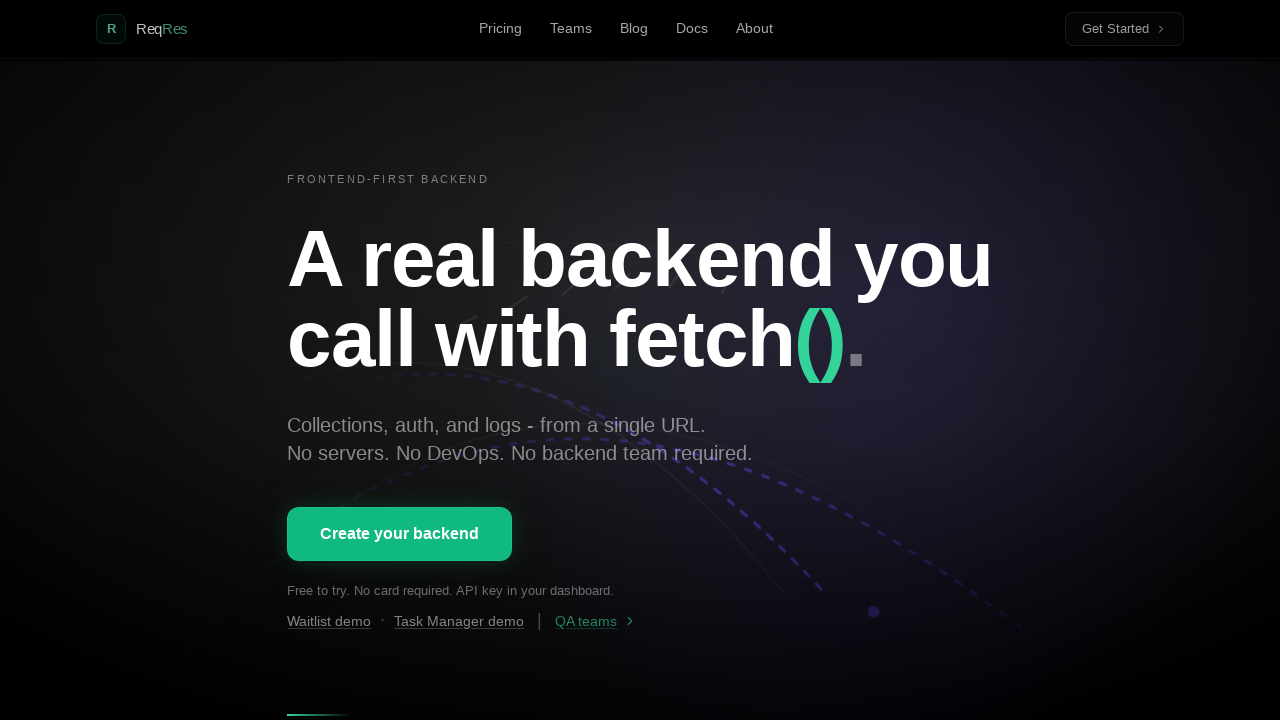

Waited for API response element (pre tag) to load on reqres.in
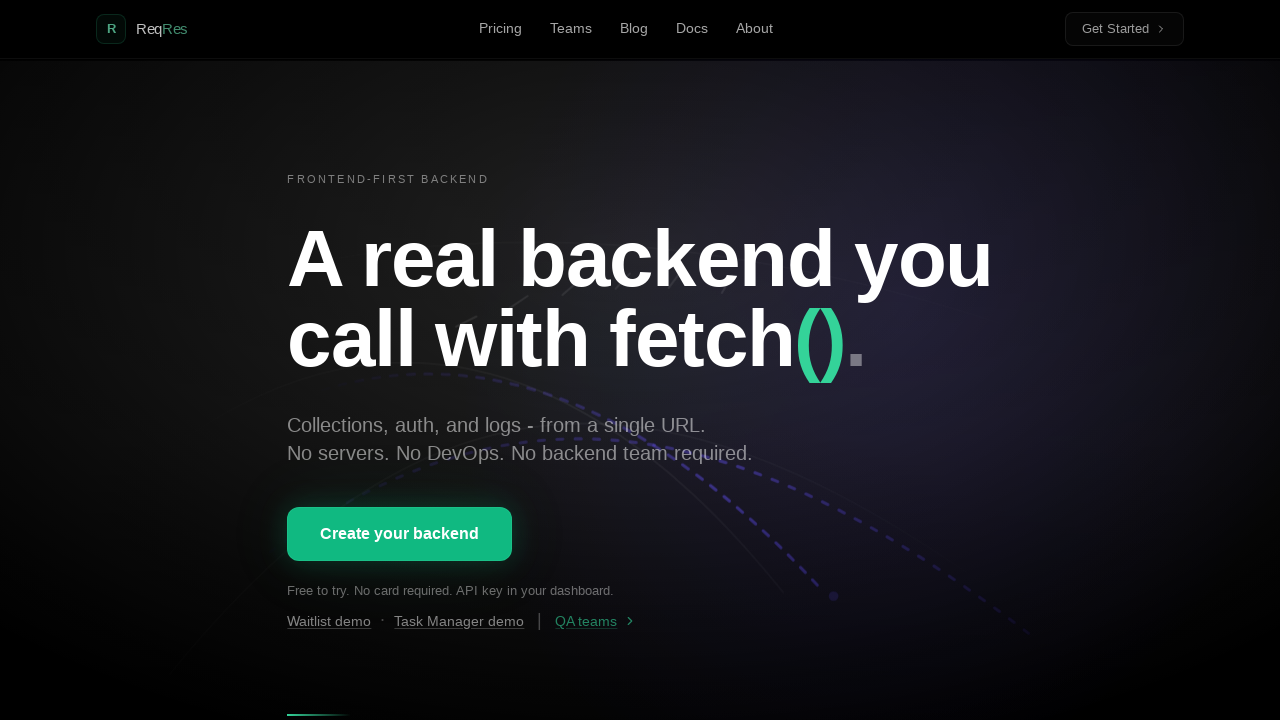

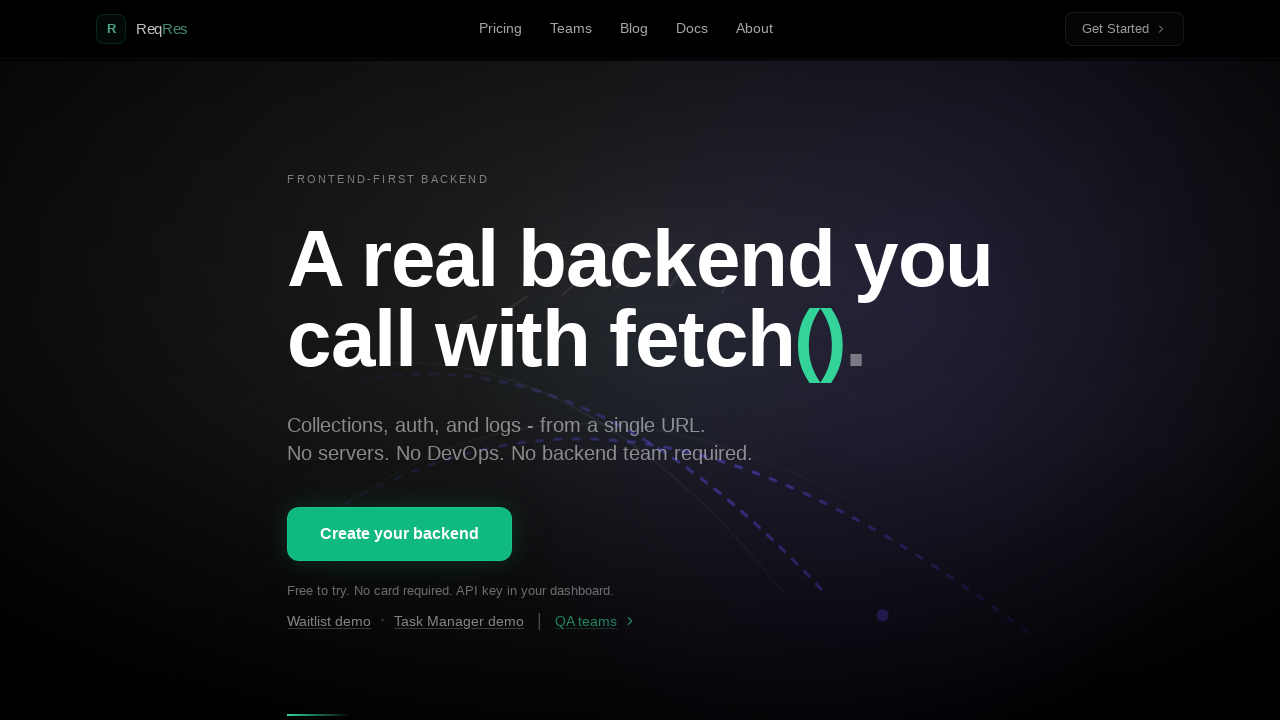